Tests valid email input validation by entering an email and verifying the field accepts it

Starting URL: https://e-commerce-client-swart.vercel.app/

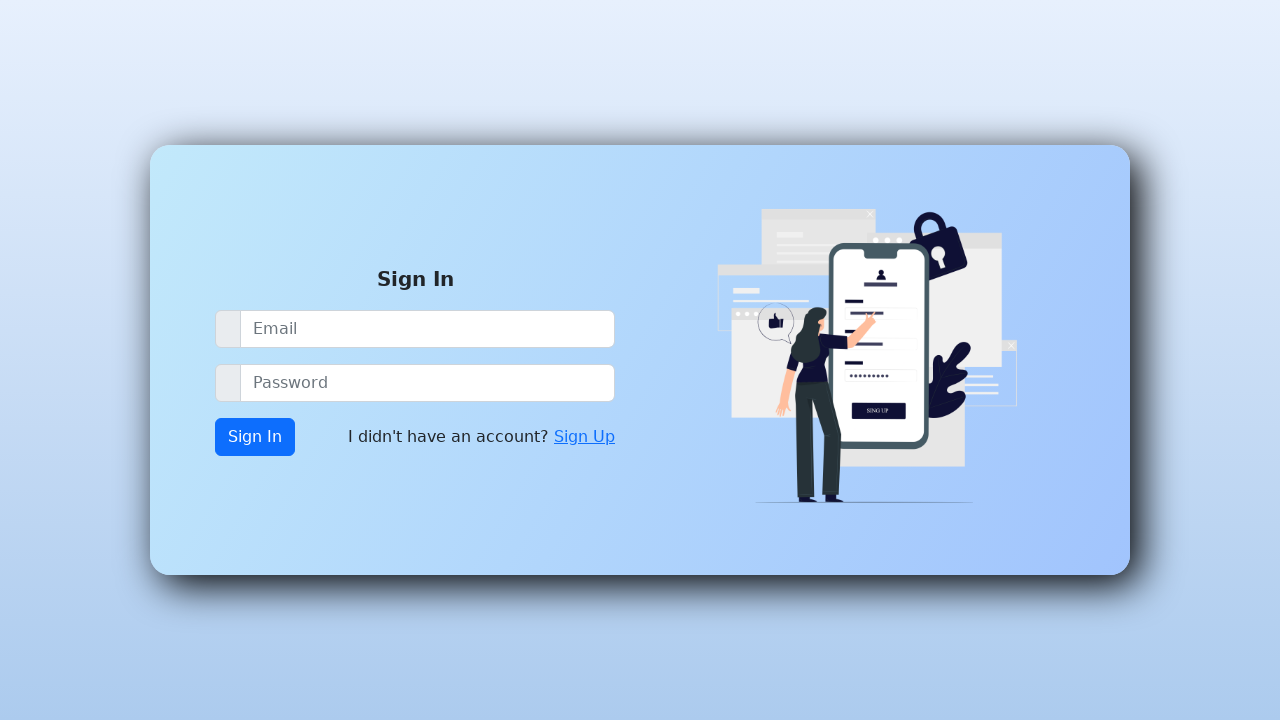

Filled email field with valid email 'testuser@example.com' on input[name='email']
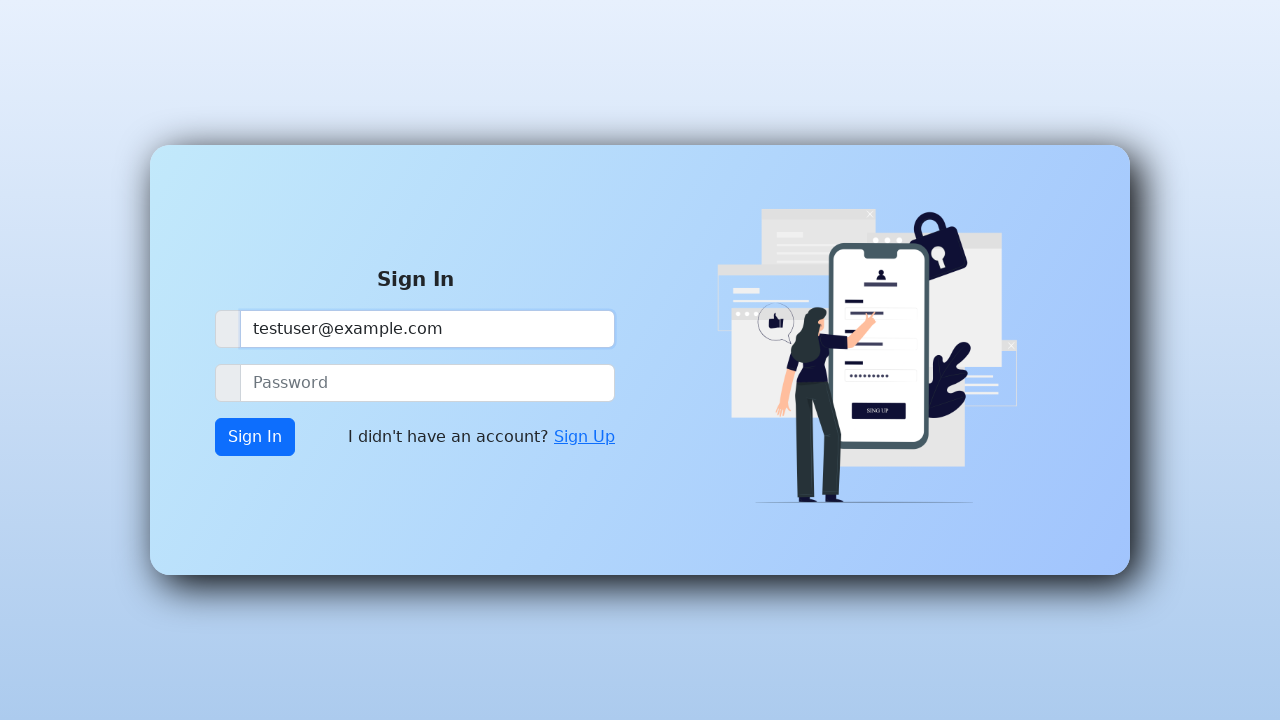

Clicked submit button at (255, 437) on button.btn.btn-primary.d-none.d-md-flex
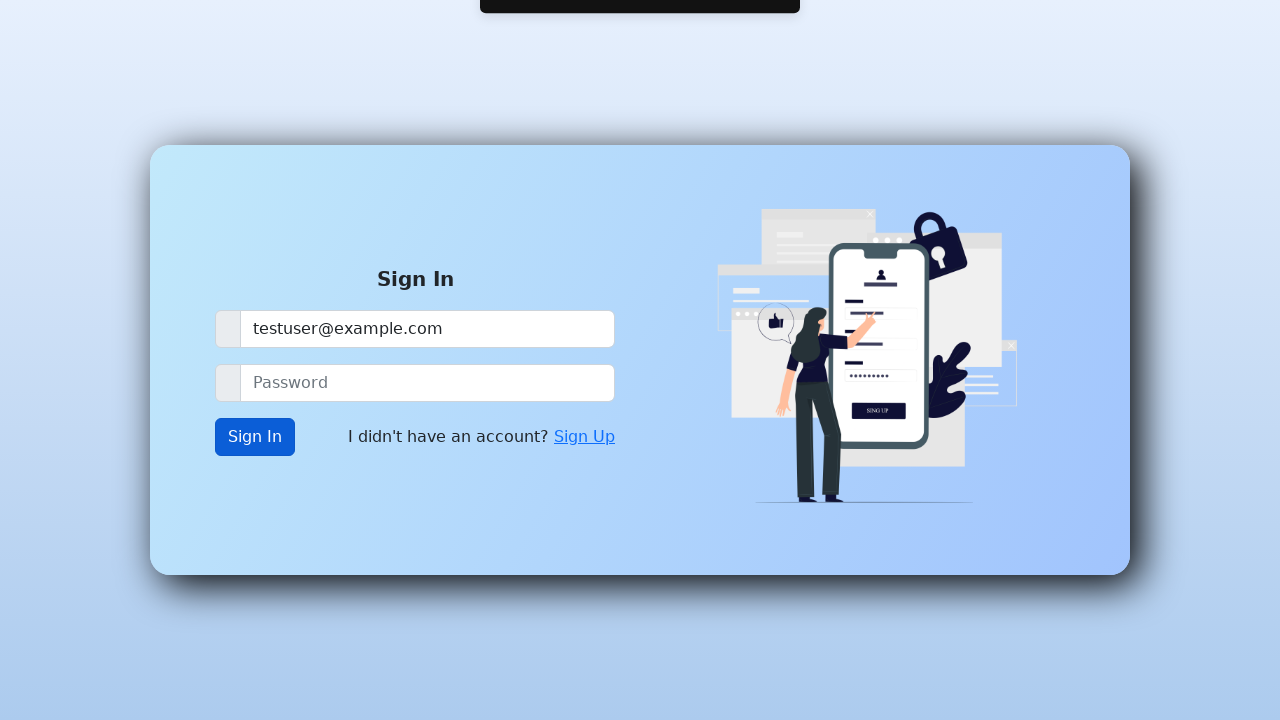

Waited 1000ms to verify no validation error appears
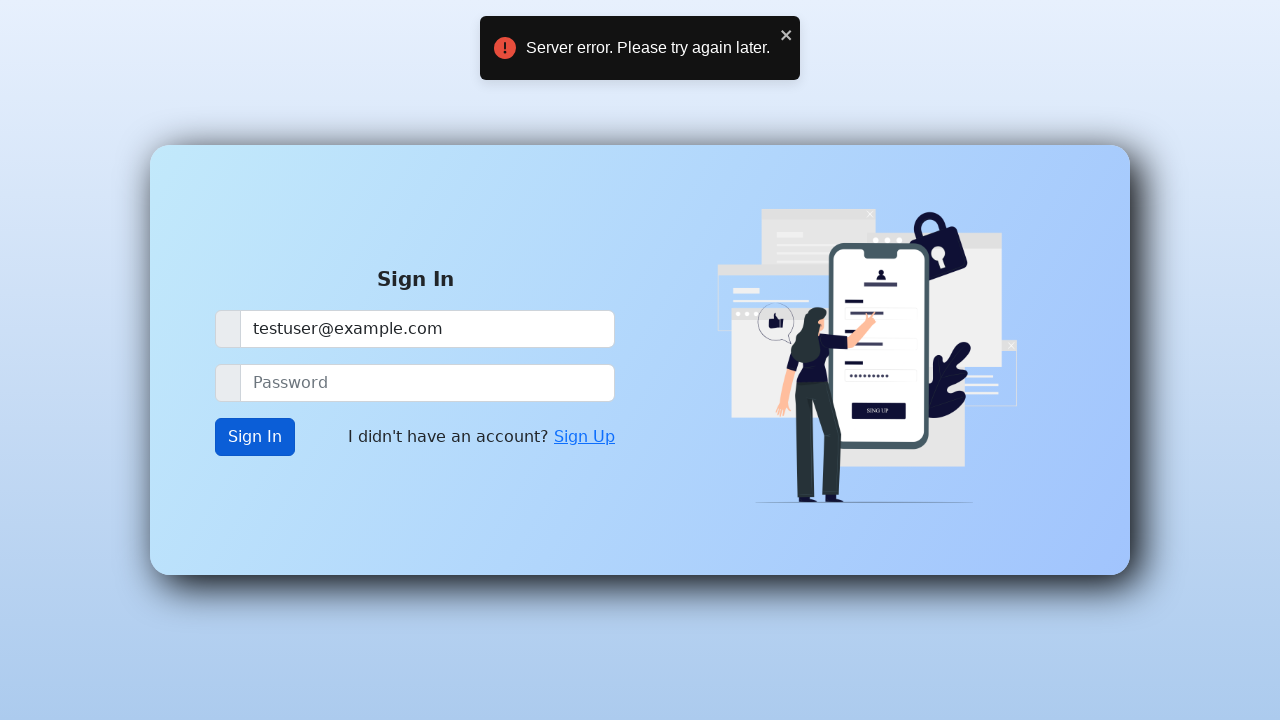

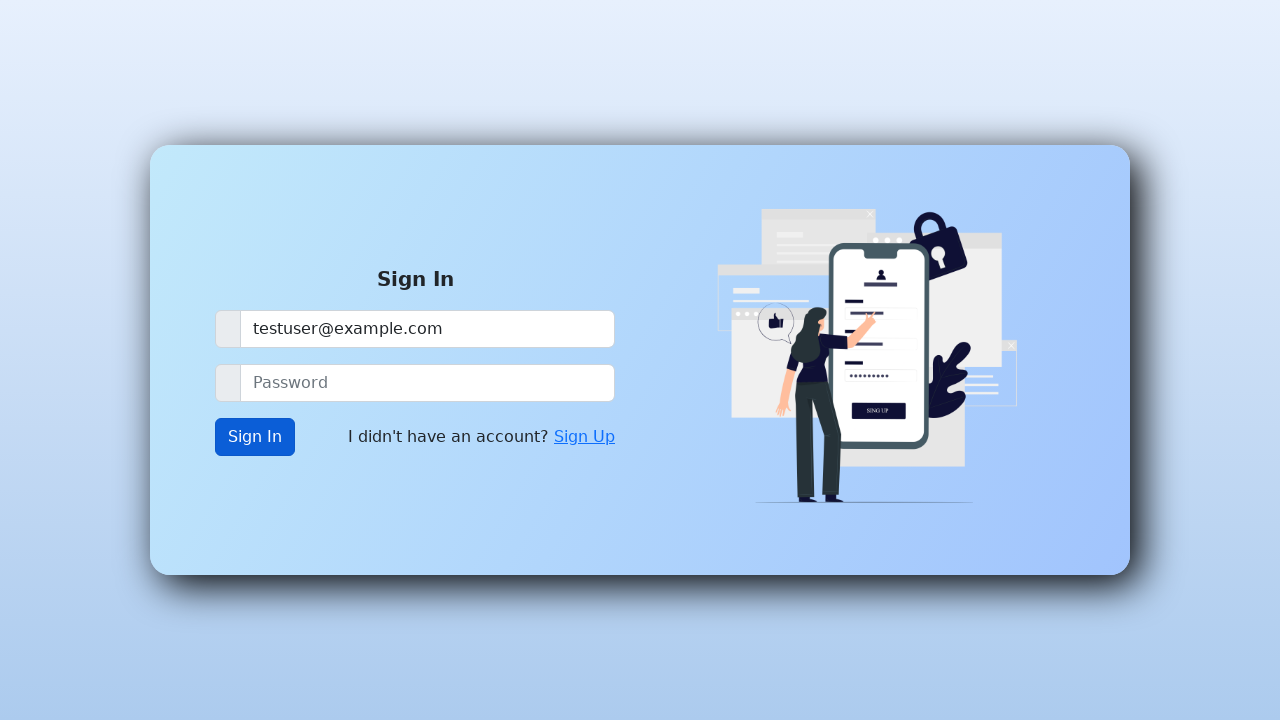